Tests that clicking on the 200 status code link displays the correct message confirming a 200 status code was returned.

Starting URL: https://the-internet.herokuapp.com

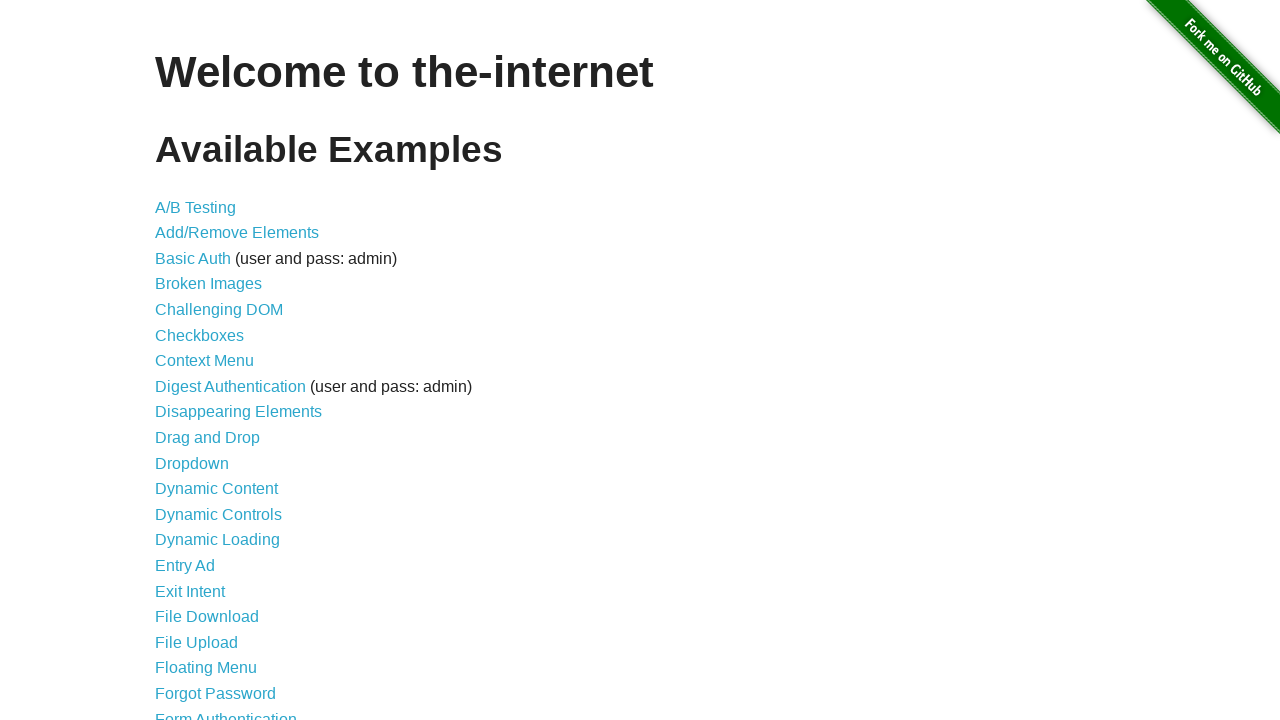

Clicked on Status Codes link at (203, 600) on text=Status Codes
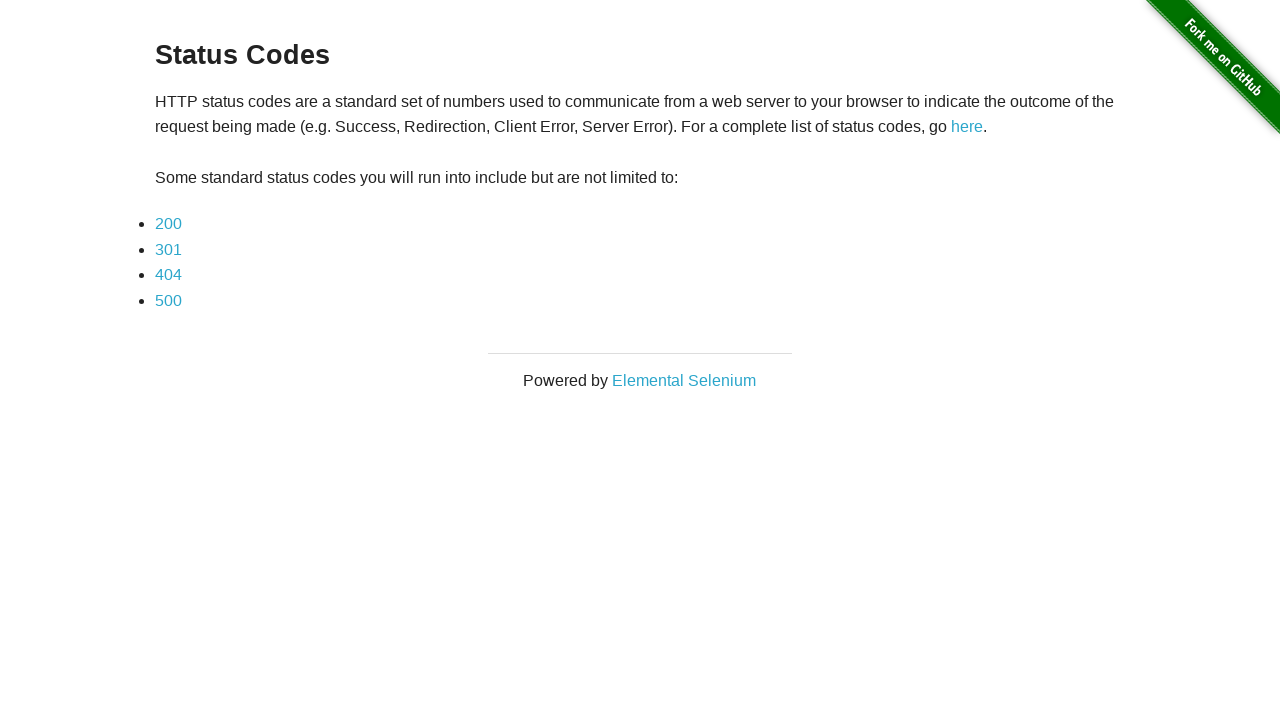

Clicked on 200 status code link at (168, 224) on text=200
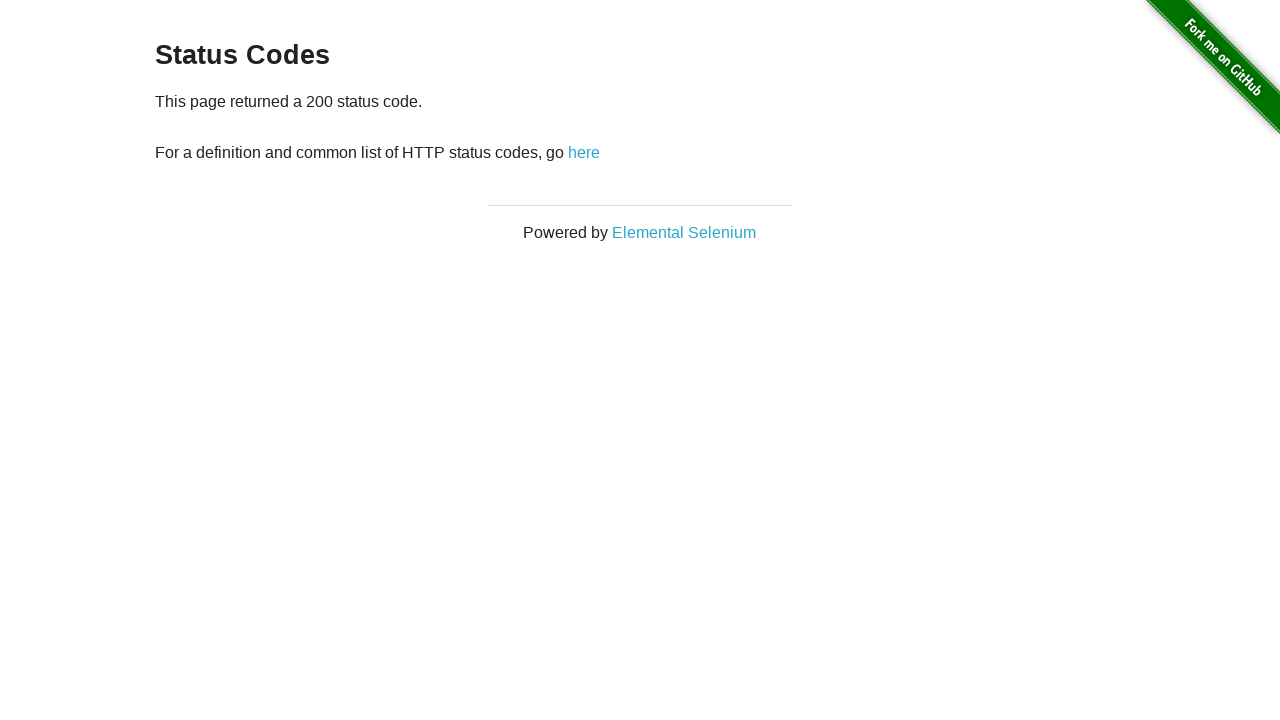

Verified that 200 status code message is displayed
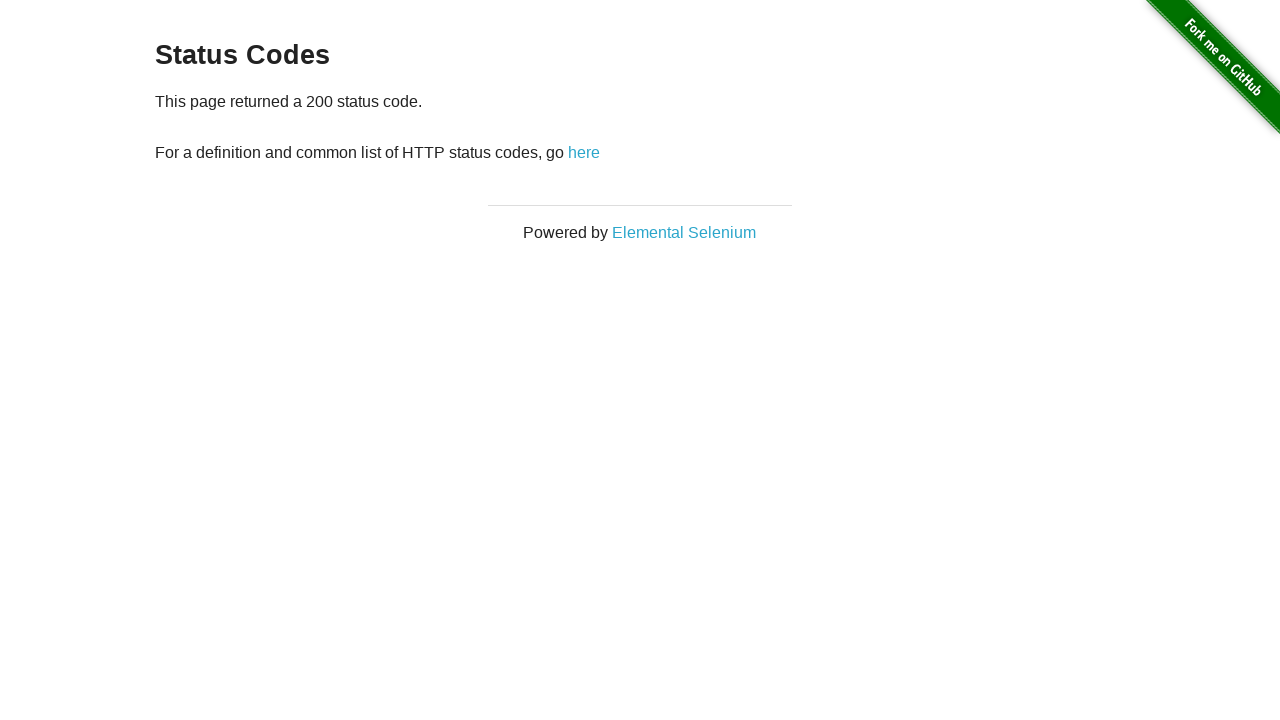

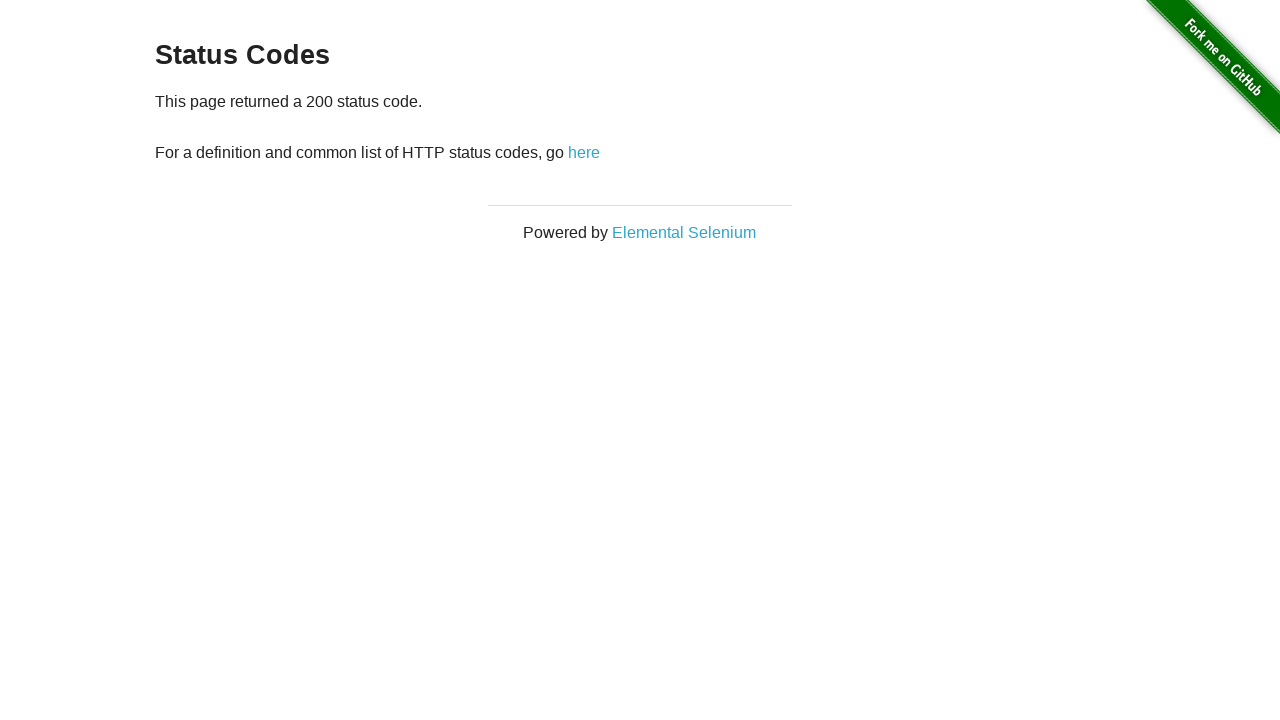